Tests alert handling functionality by triggering an alert dialog and accepting it after verifying the alert text

Starting URL: http://demo.automationtesting.in/Alerts.html

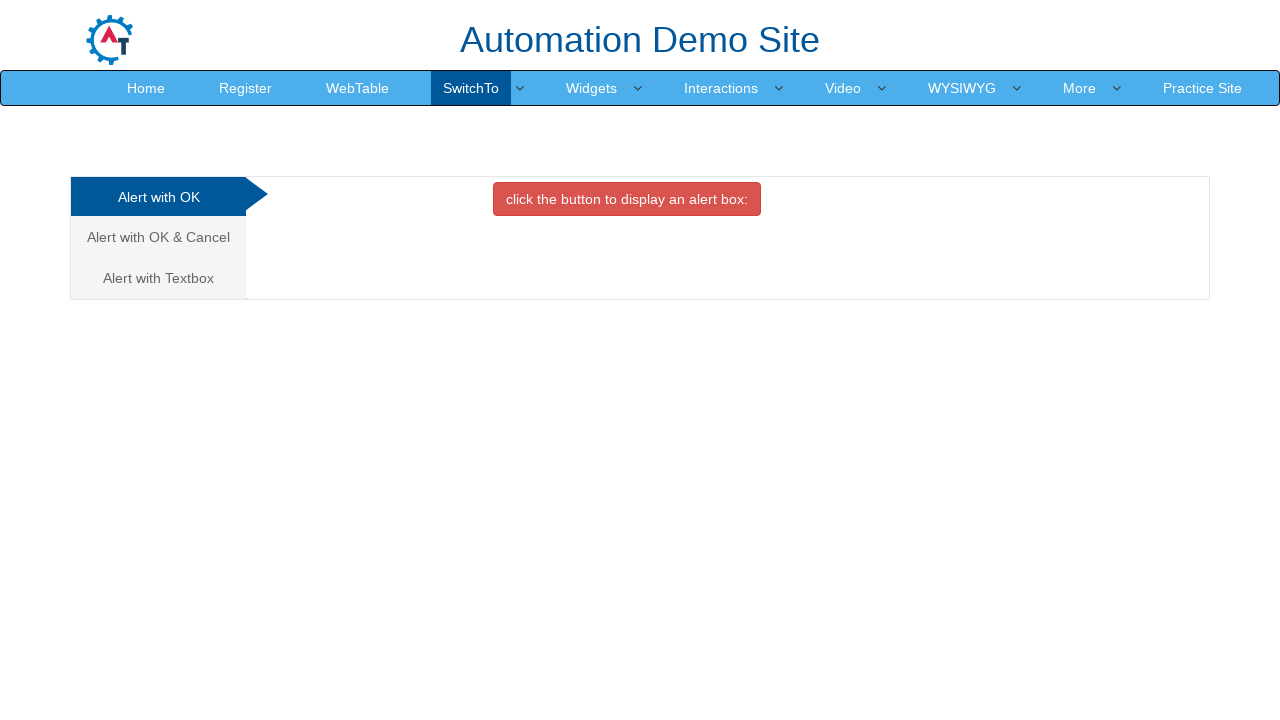

Navigated to alerts demo page
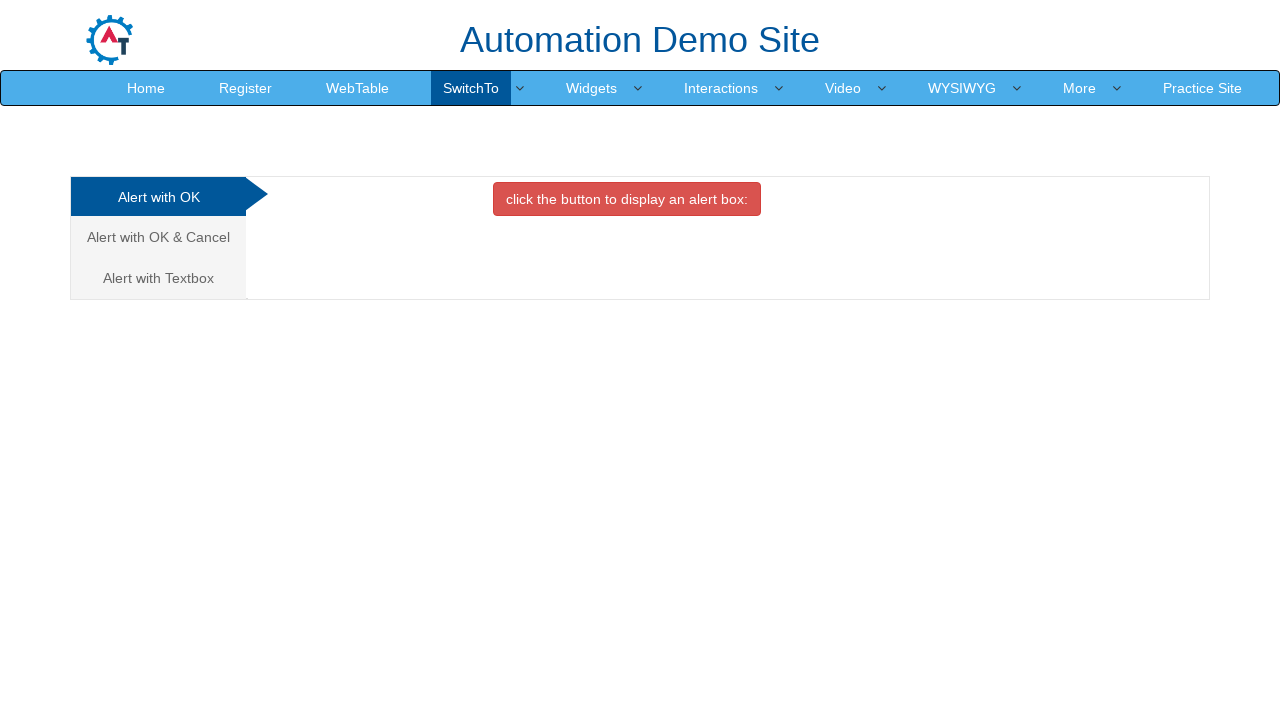

Clicked button to trigger alert dialog at (627, 199) on xpath=//button[@class='btn btn-danger']
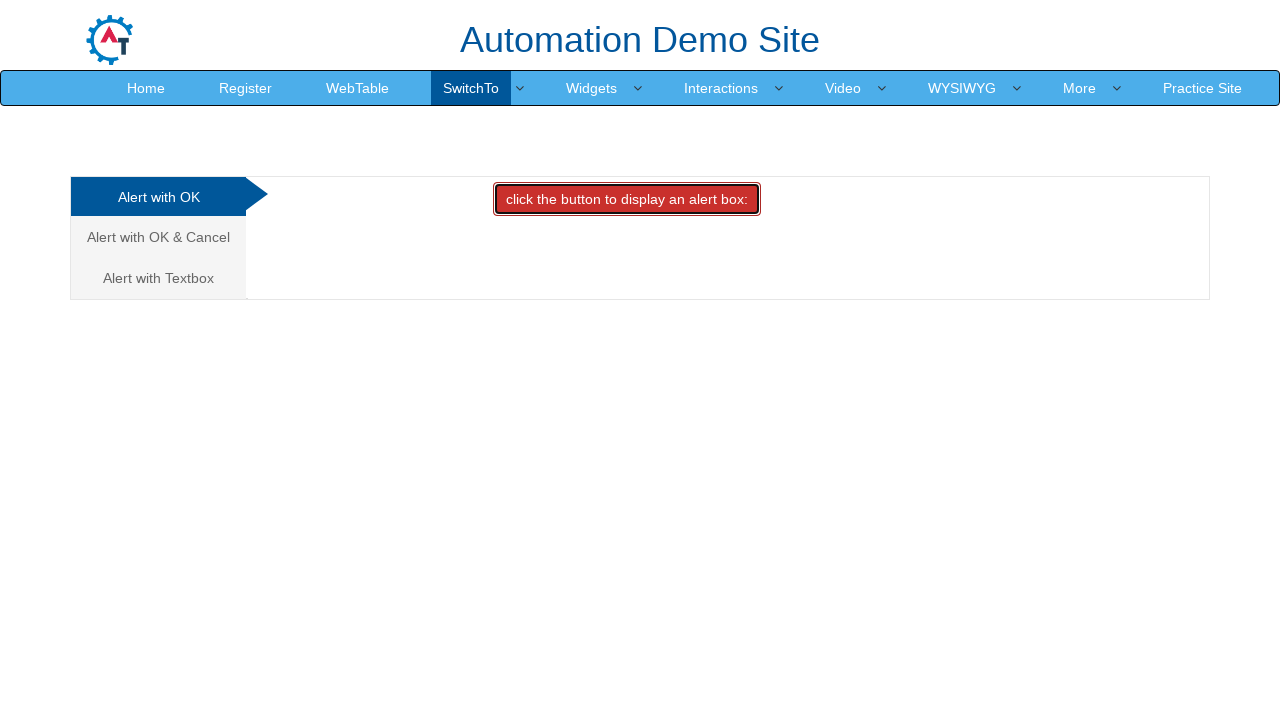

Set up alert dialog handler to accept alerts
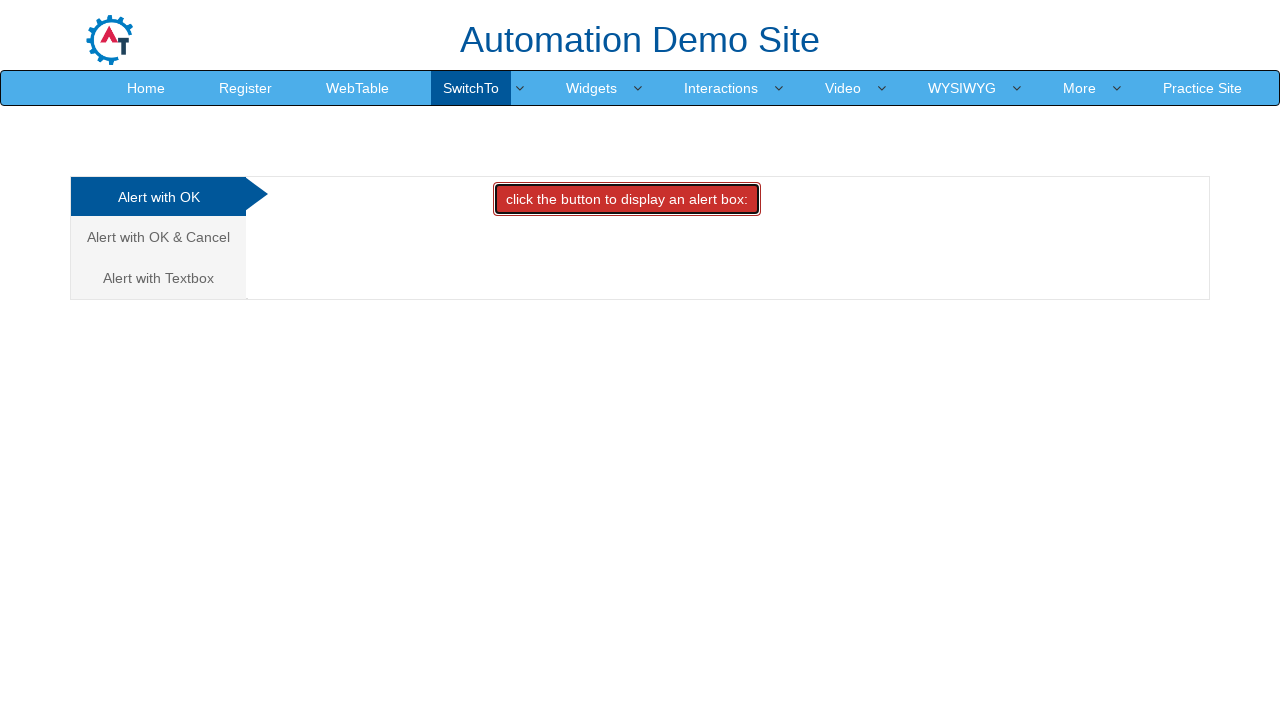

Clicked button to trigger and accept alert dialog at (627, 199) on xpath=//button[@class='btn btn-danger']
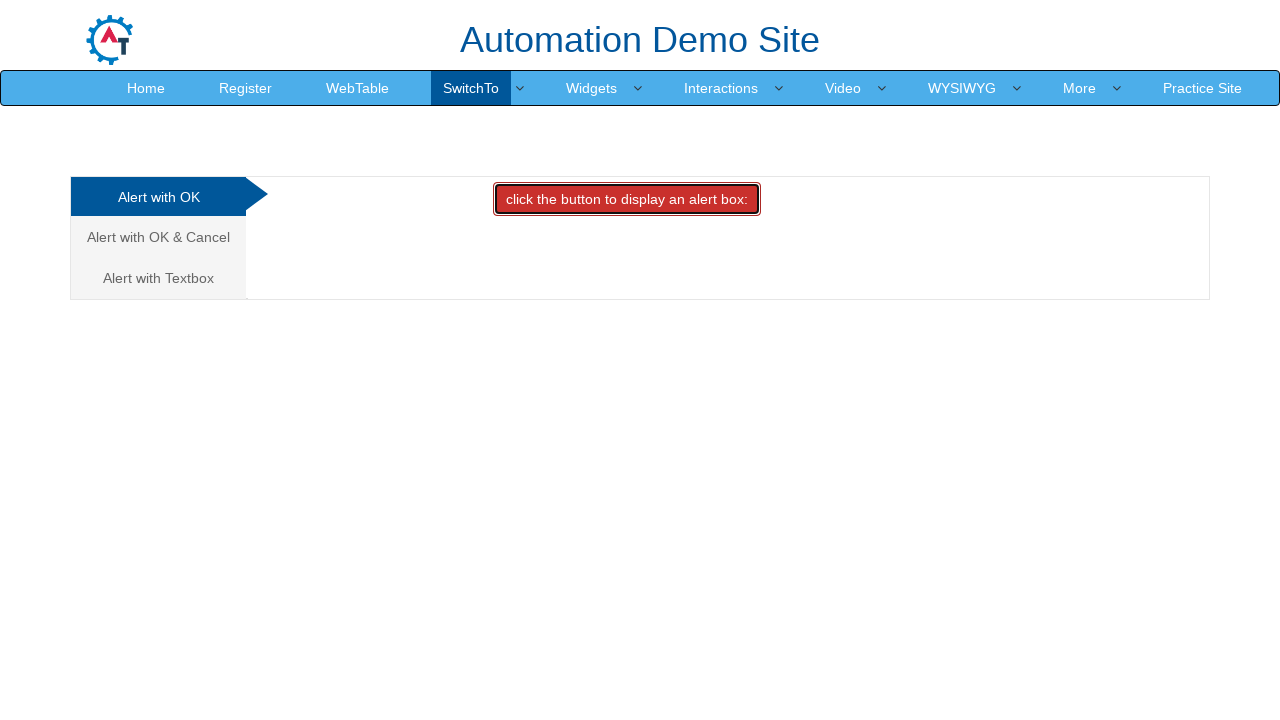

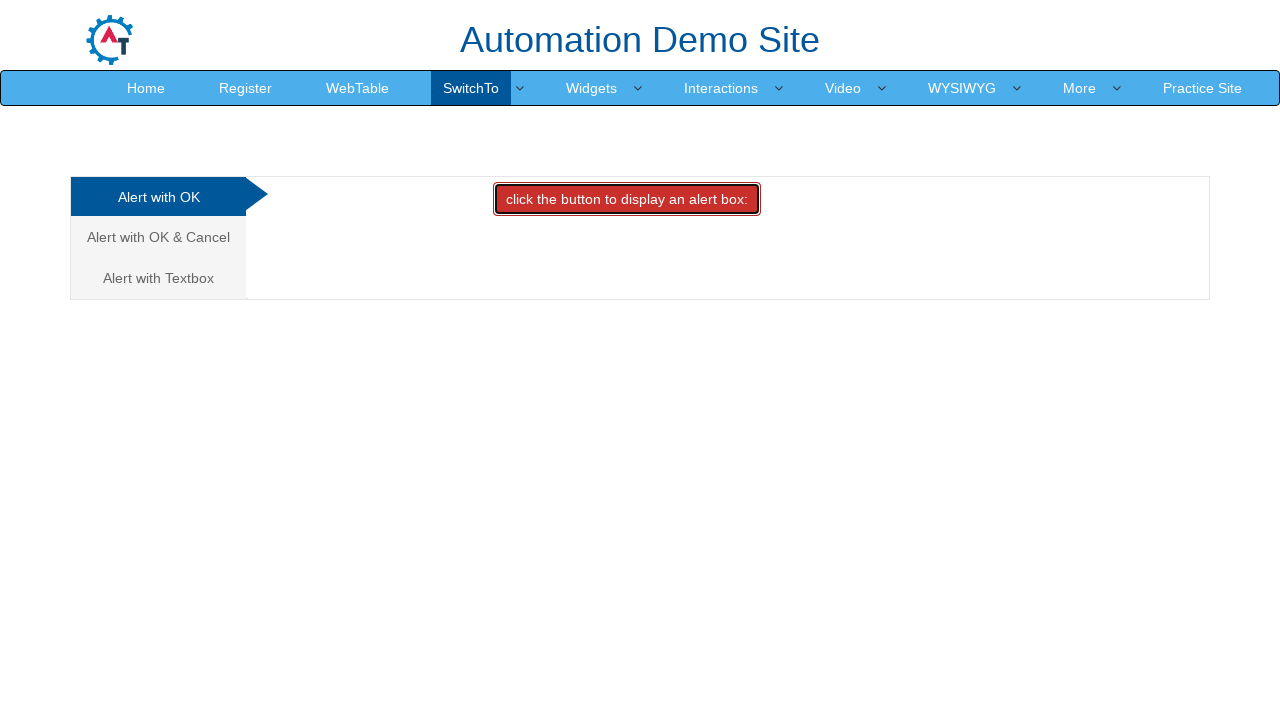